Navigates to the OrangeHRM demo site and verifies the page loads by checking that the page title exists

Starting URL: https://opensource-demo.orangehrmlive.com/

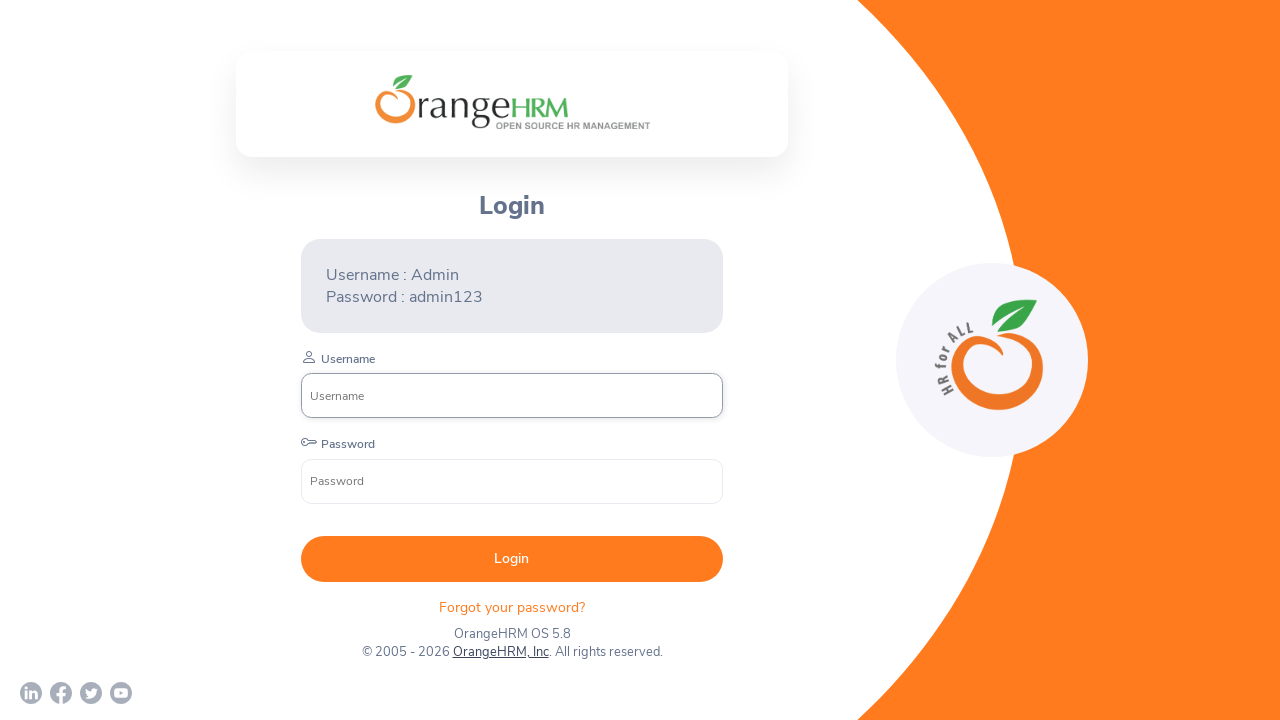

Waited for page to reach domcontentloaded state
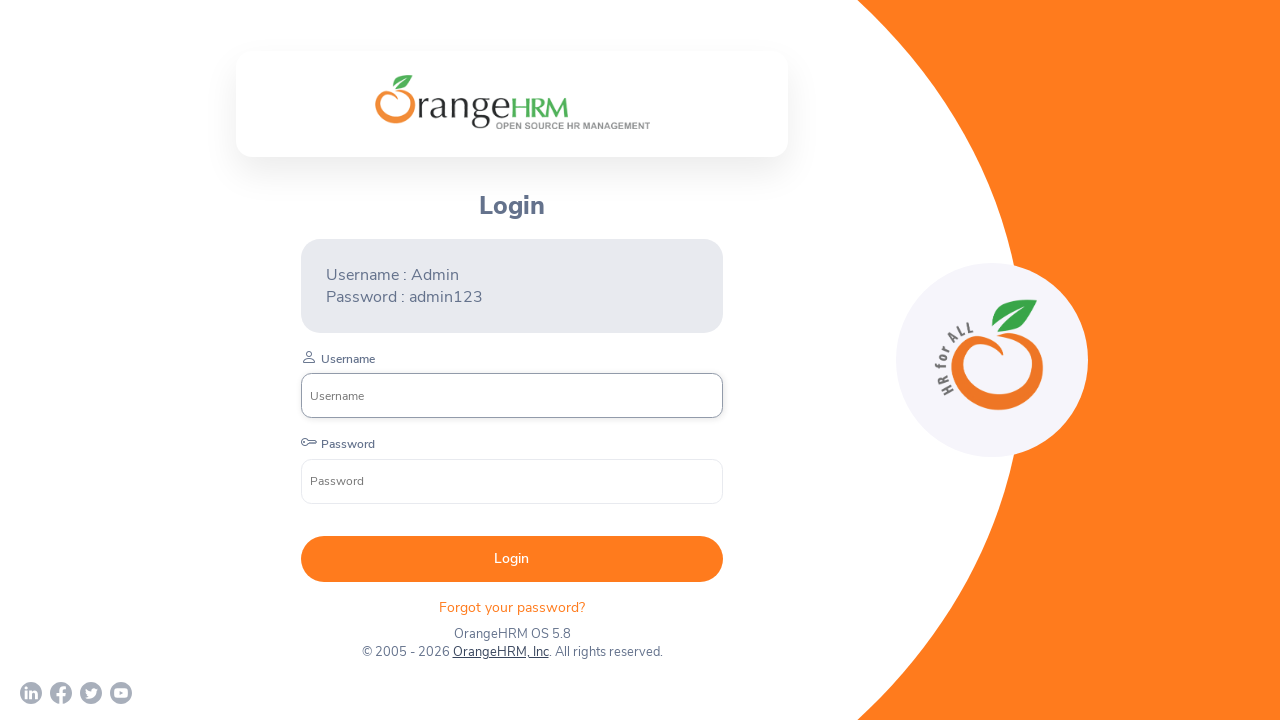

Verified page title is not empty
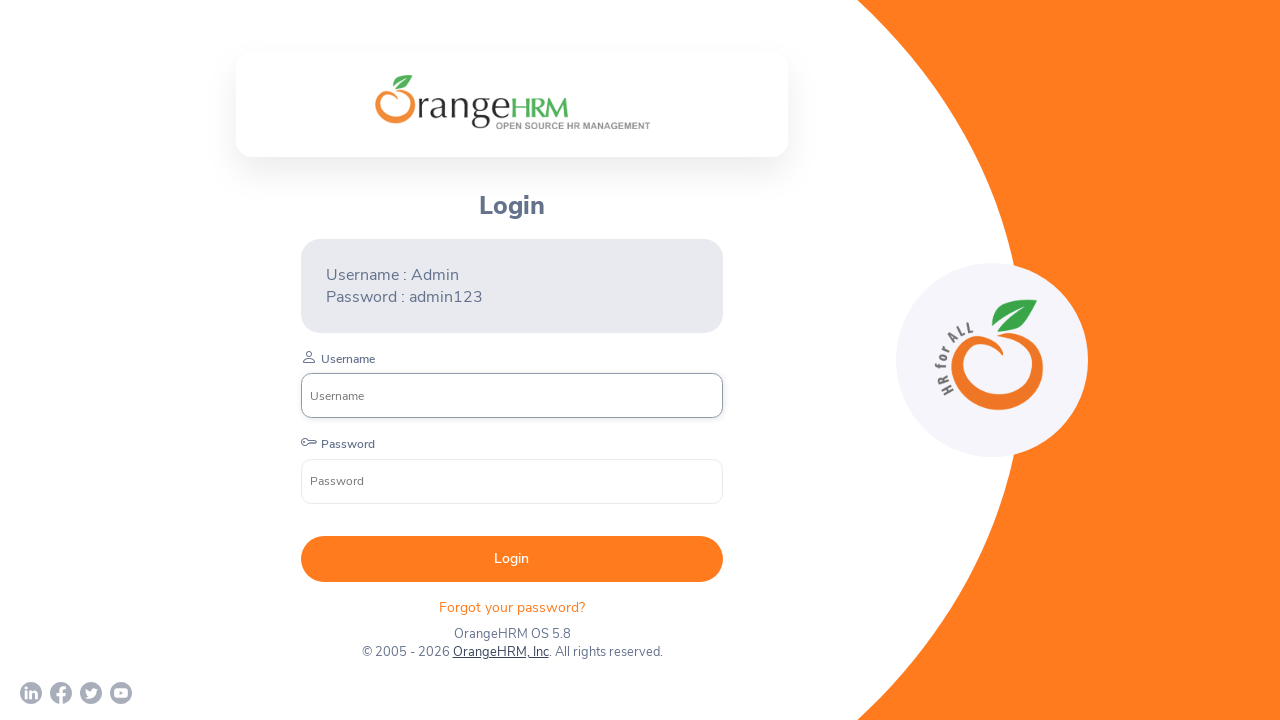

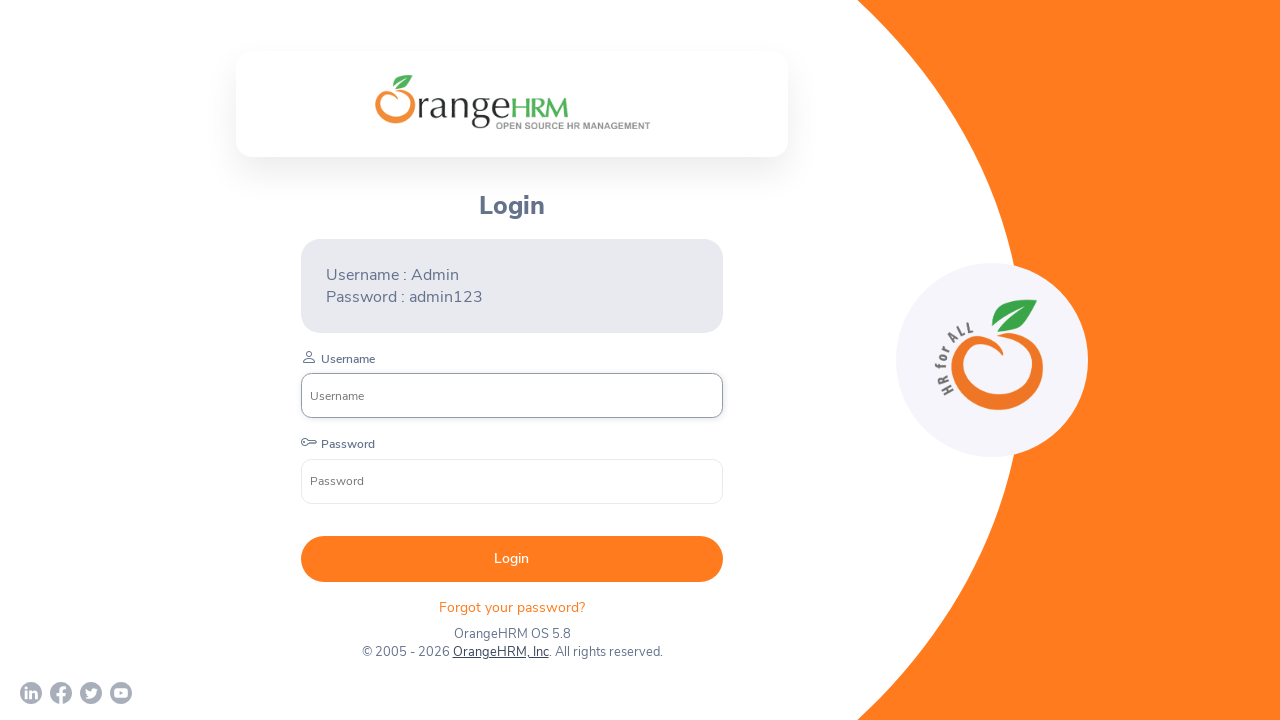